Tests form filling functionality on OpenCart registration page by entering first name and last name, then clicking the continue button

Starting URL: https://naveenautomationlabs.com/opencart/index.php?route=account/register

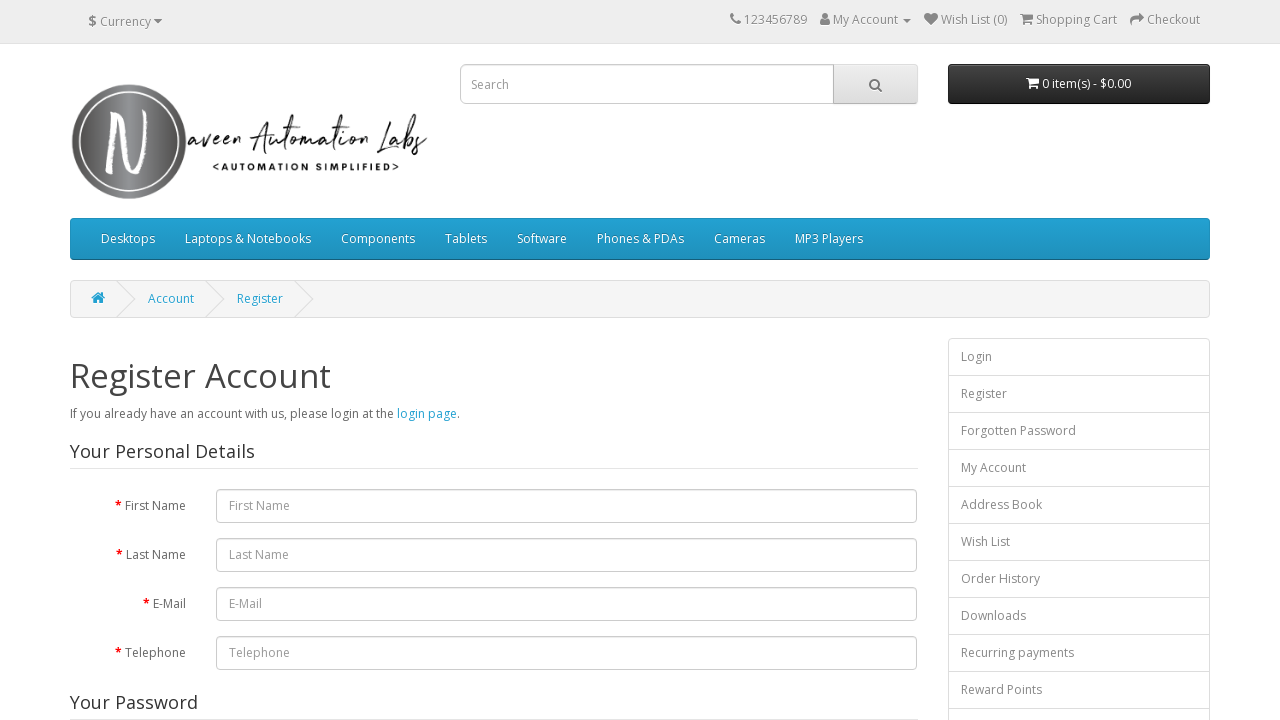

Filled first name field with 'sanjana' on #input-firstname
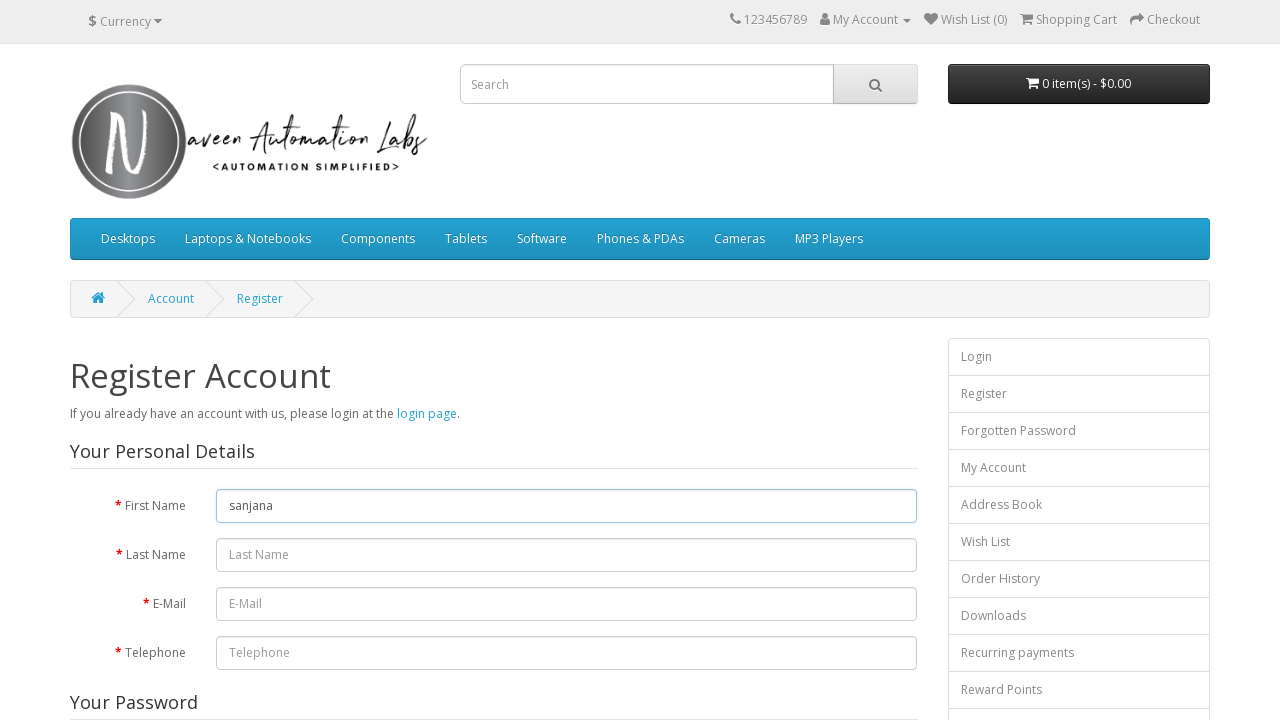

Filled last name field with 'sudam' on #input-lastname
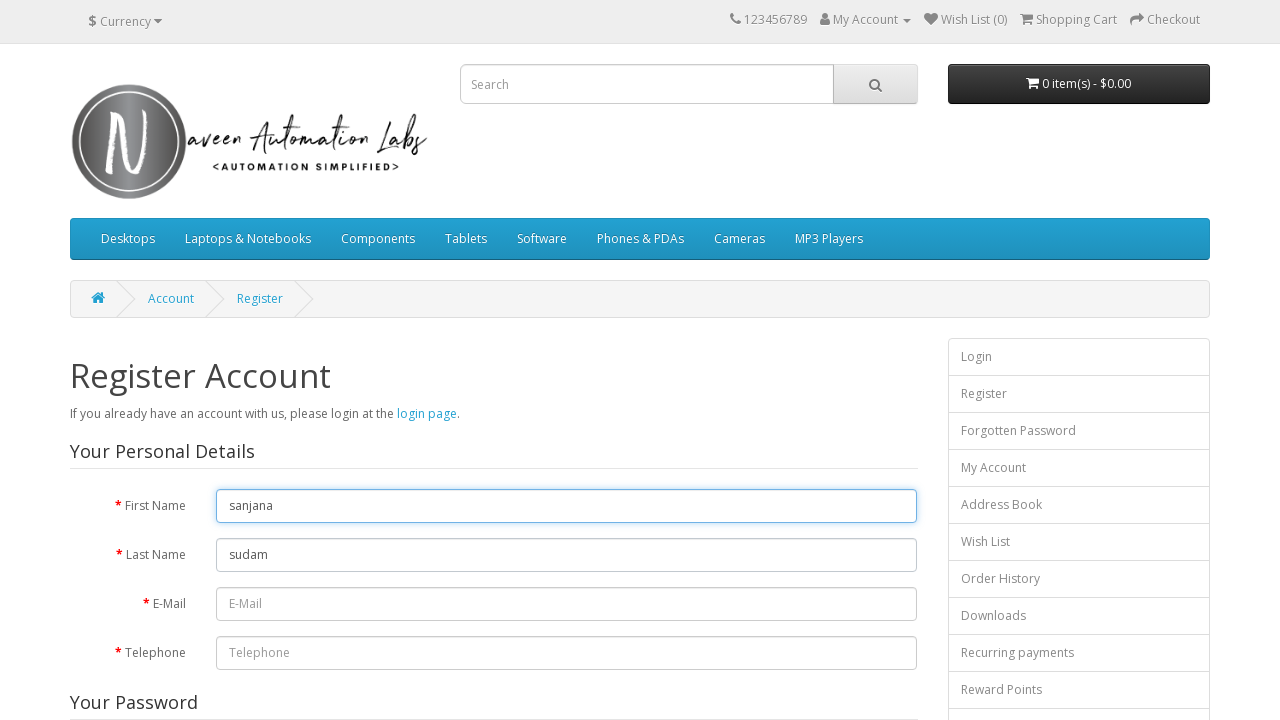

Clicked continue button to submit registration form at (879, 427) on input[type='submit']
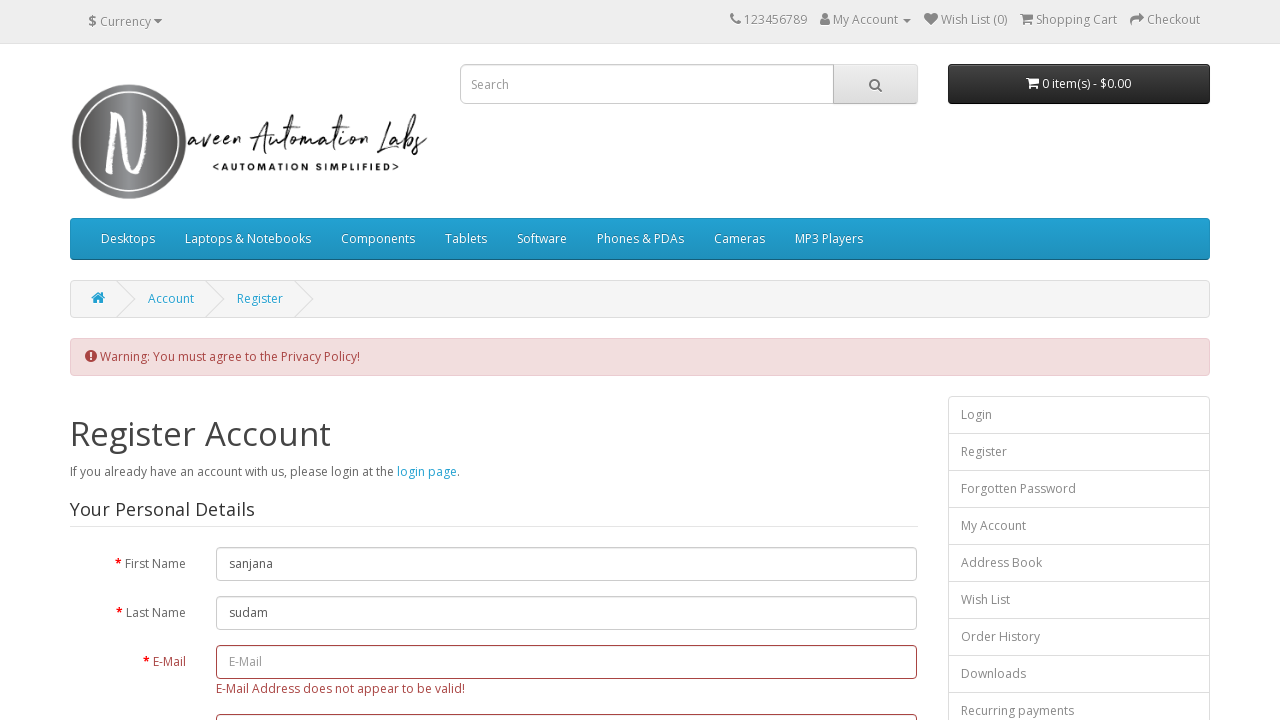

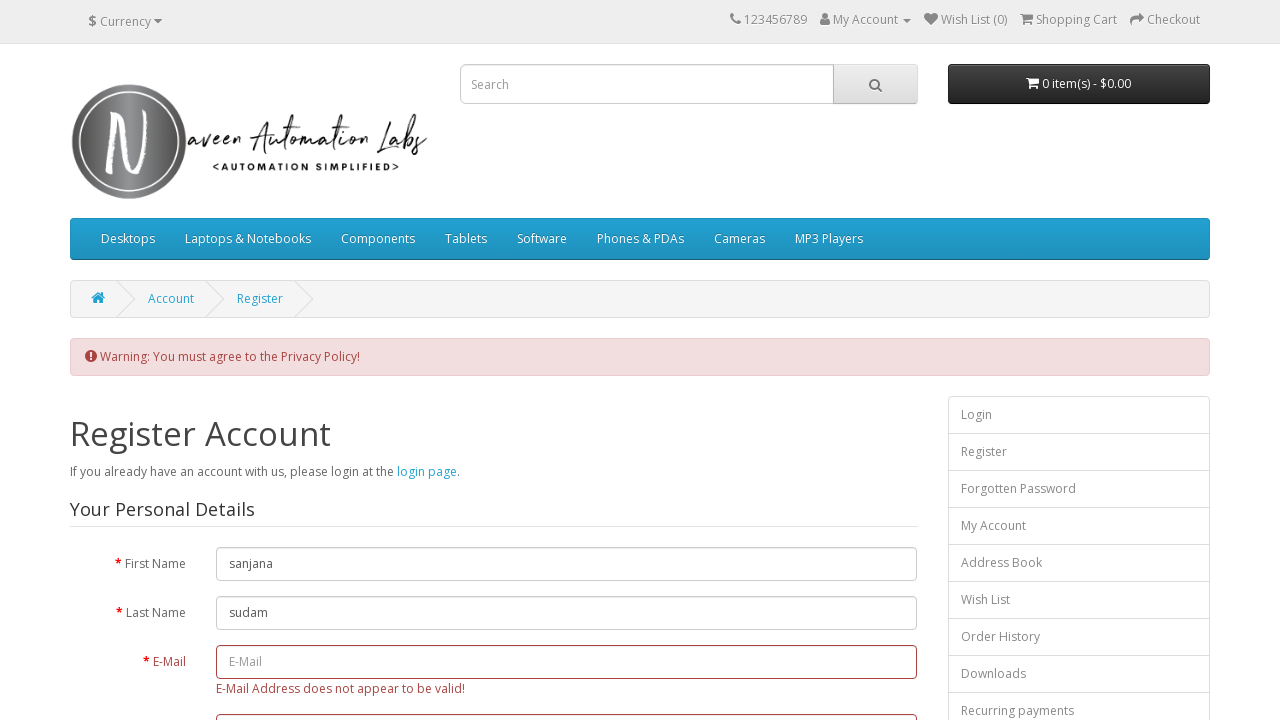